Navigates to a test data website and clicks on a help link containing "p?"

Starting URL: https://autotestdata.com/

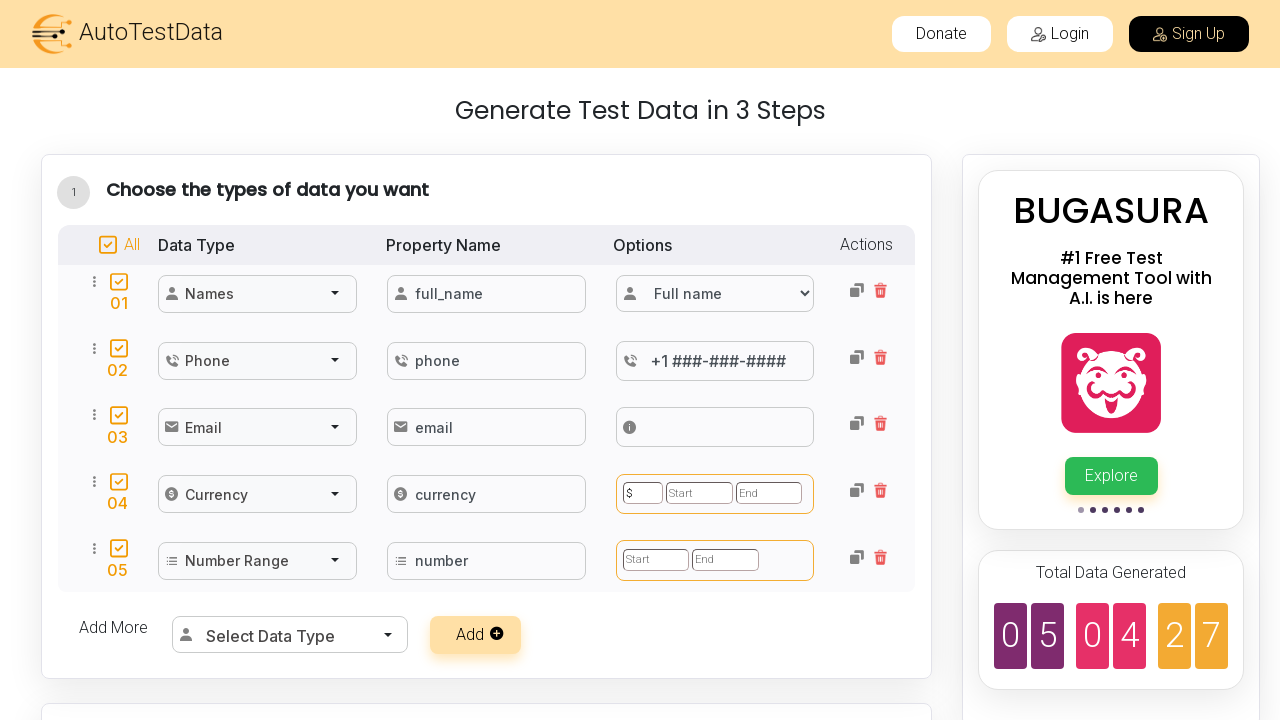

Navigated to https://autotestdata.com/
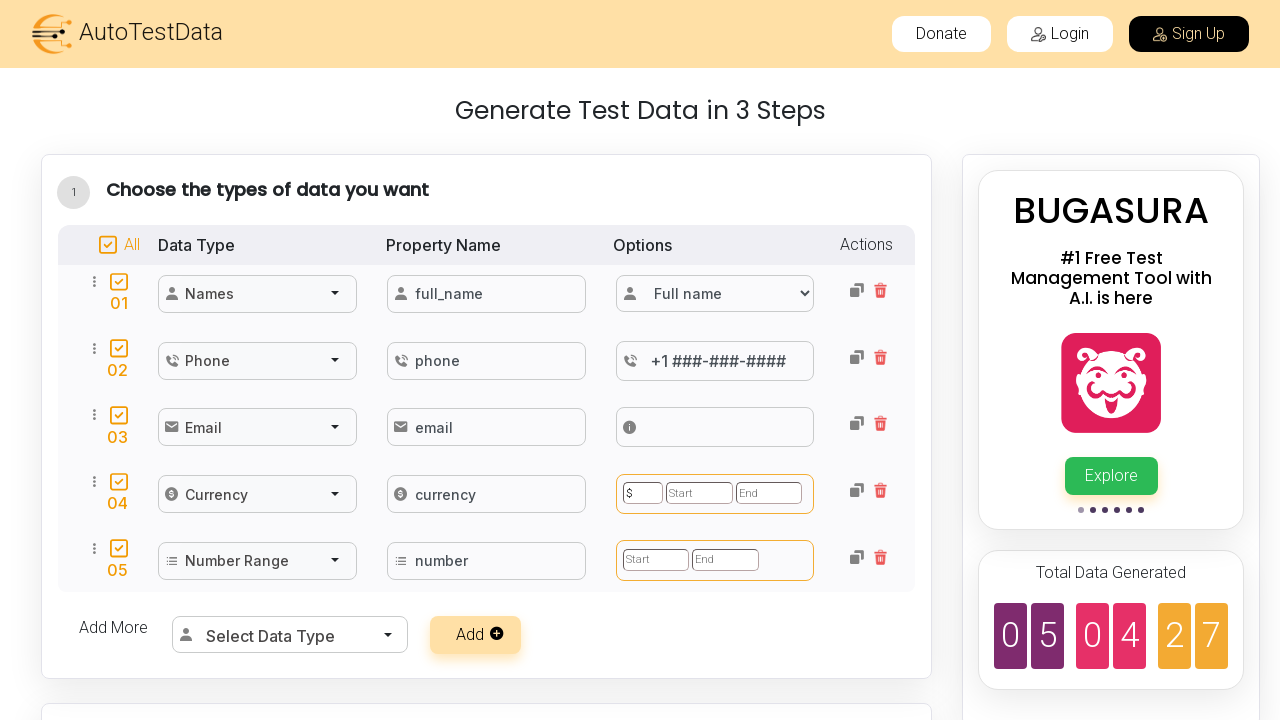

Clicked on help link containing 'p?' at (777, 644) on a:has-text('p?')
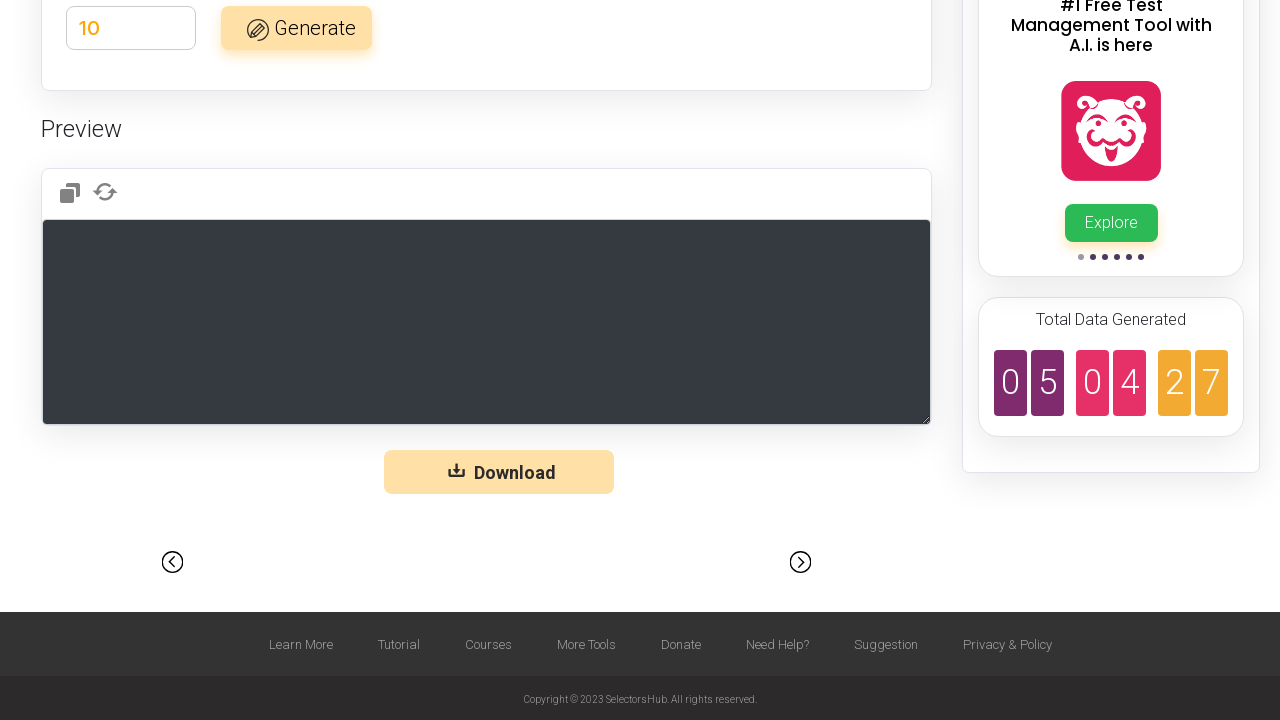

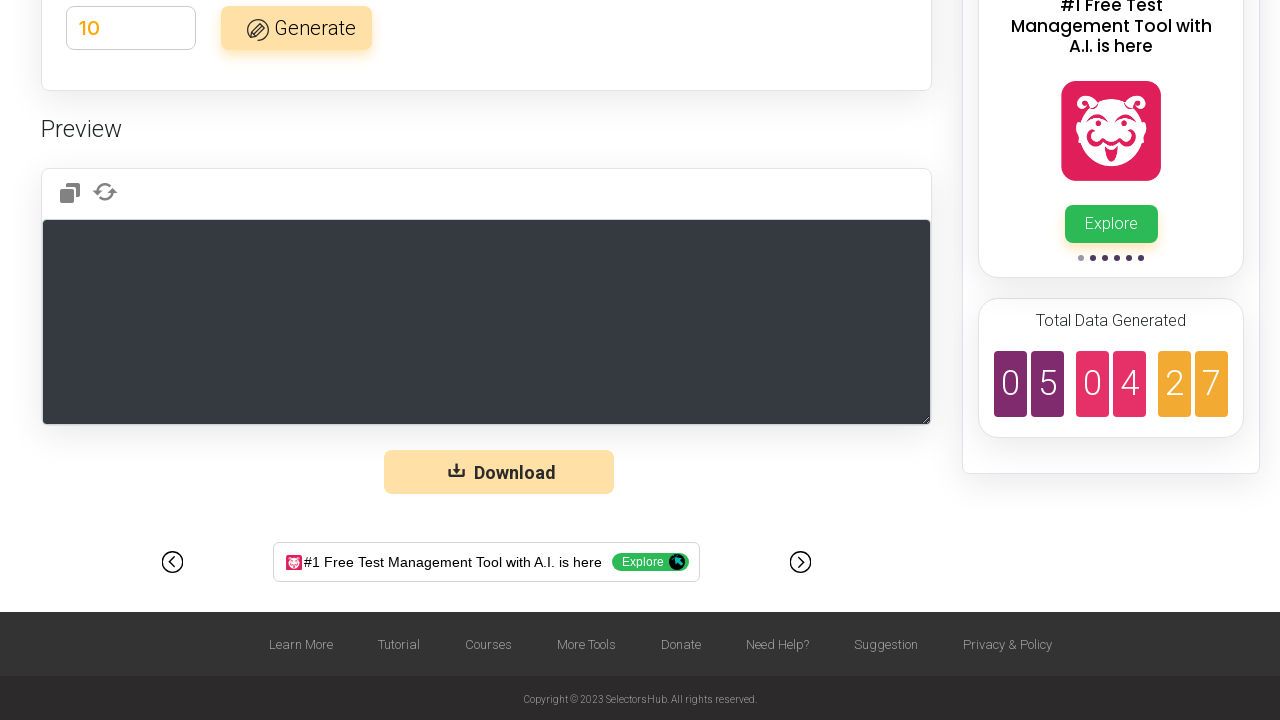